Tests A/B testing page variations by navigating to the A/B Testing page and verifying the page title shows either the control or variation version

Starting URL: http://the-internet.herokuapp.com/

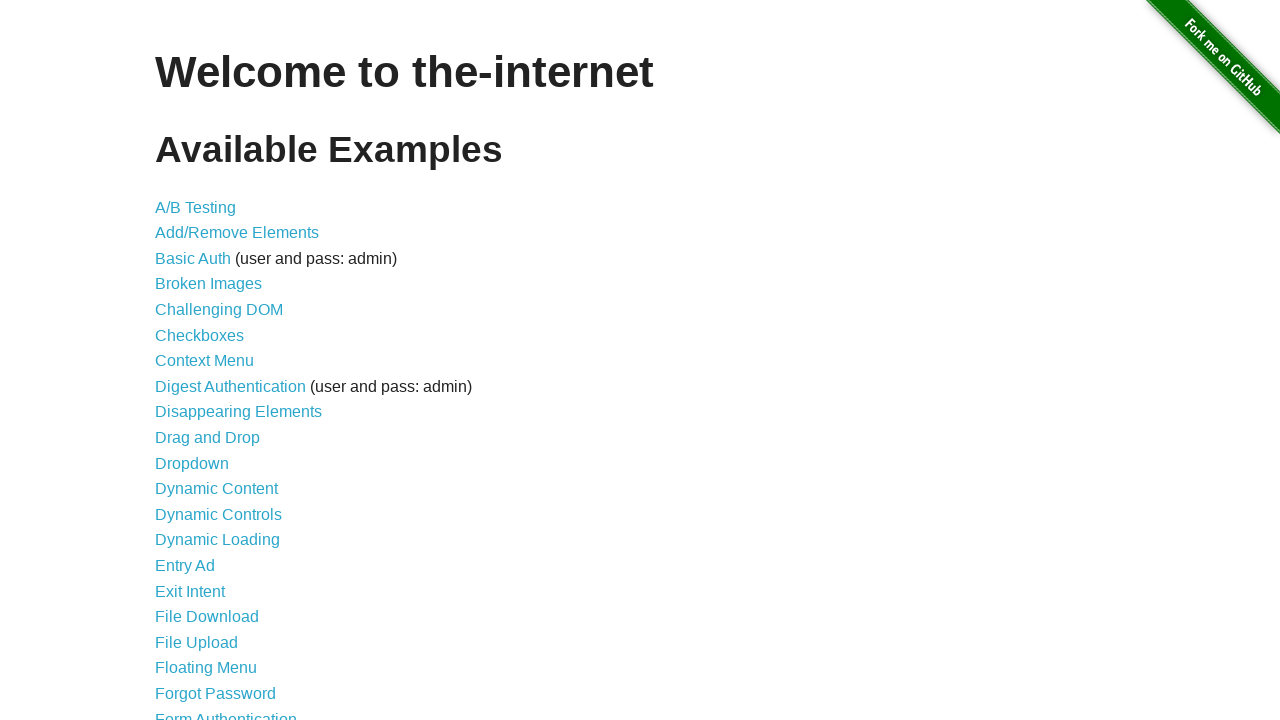

Clicked on A/B Testing link at (196, 207) on a[href='/abtest']
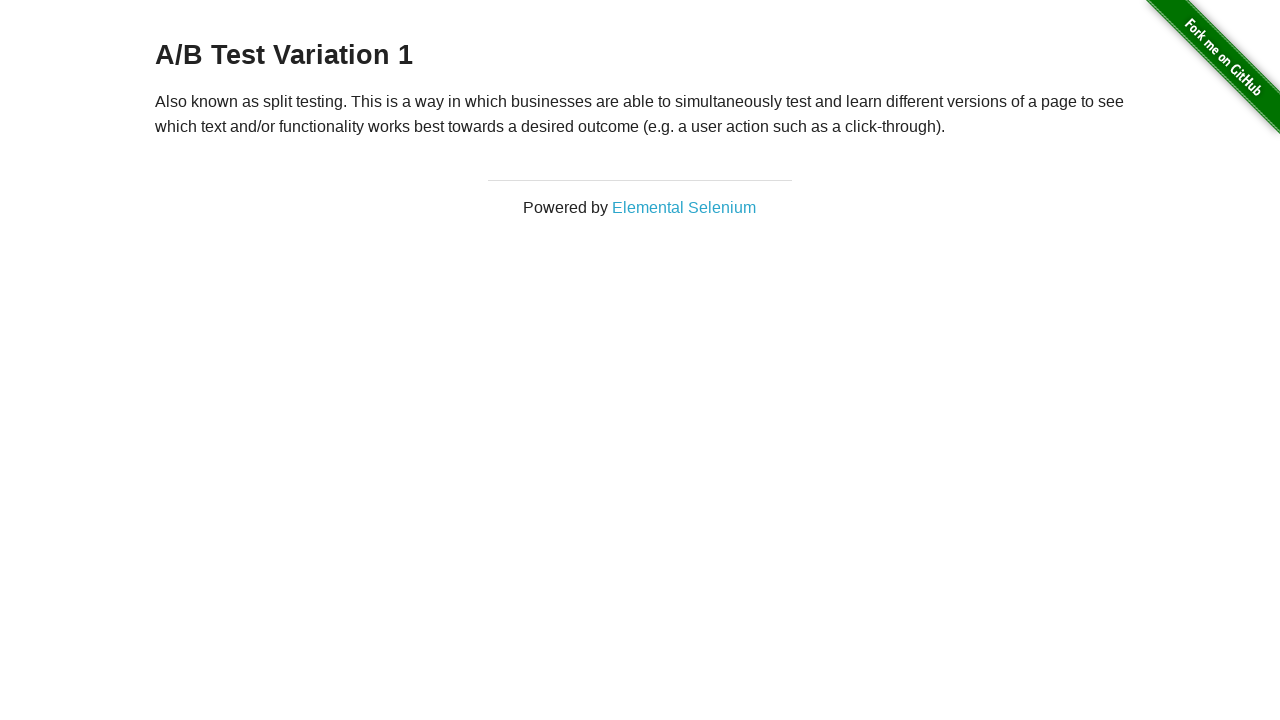

A/B Testing page content loaded - h3 element found
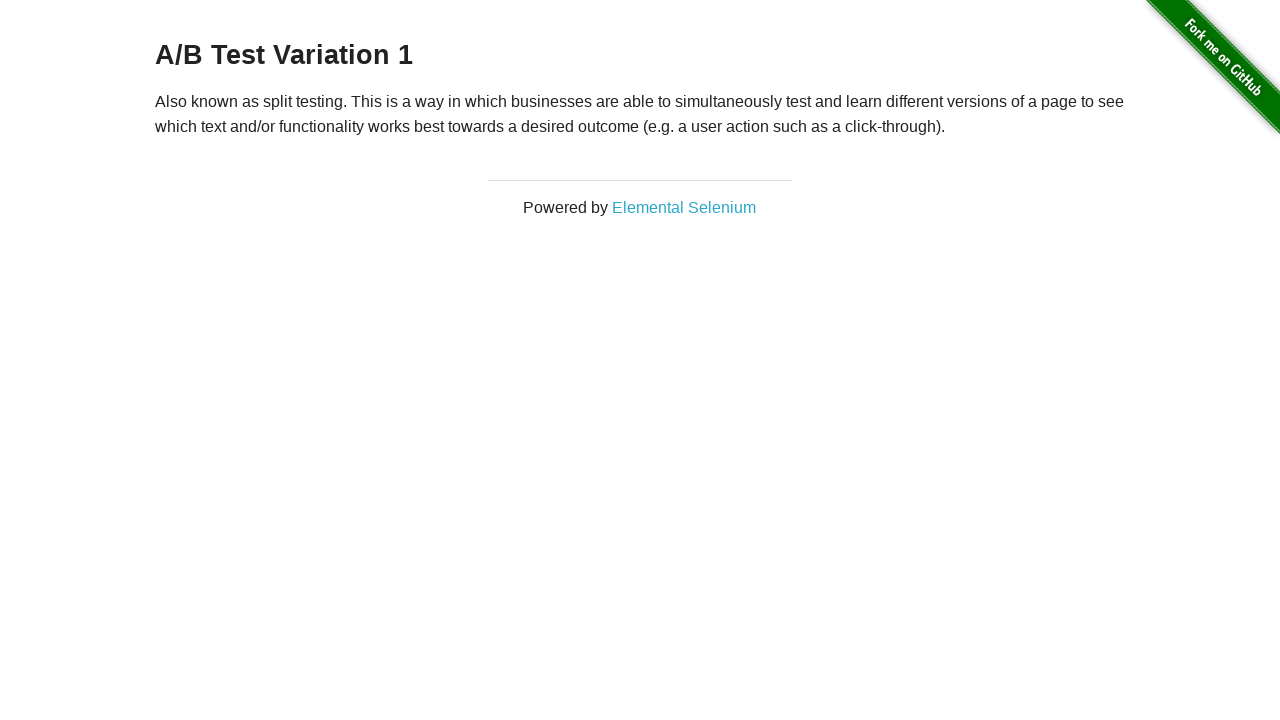

Retrieved page title: 'A/B Test Variation 1'
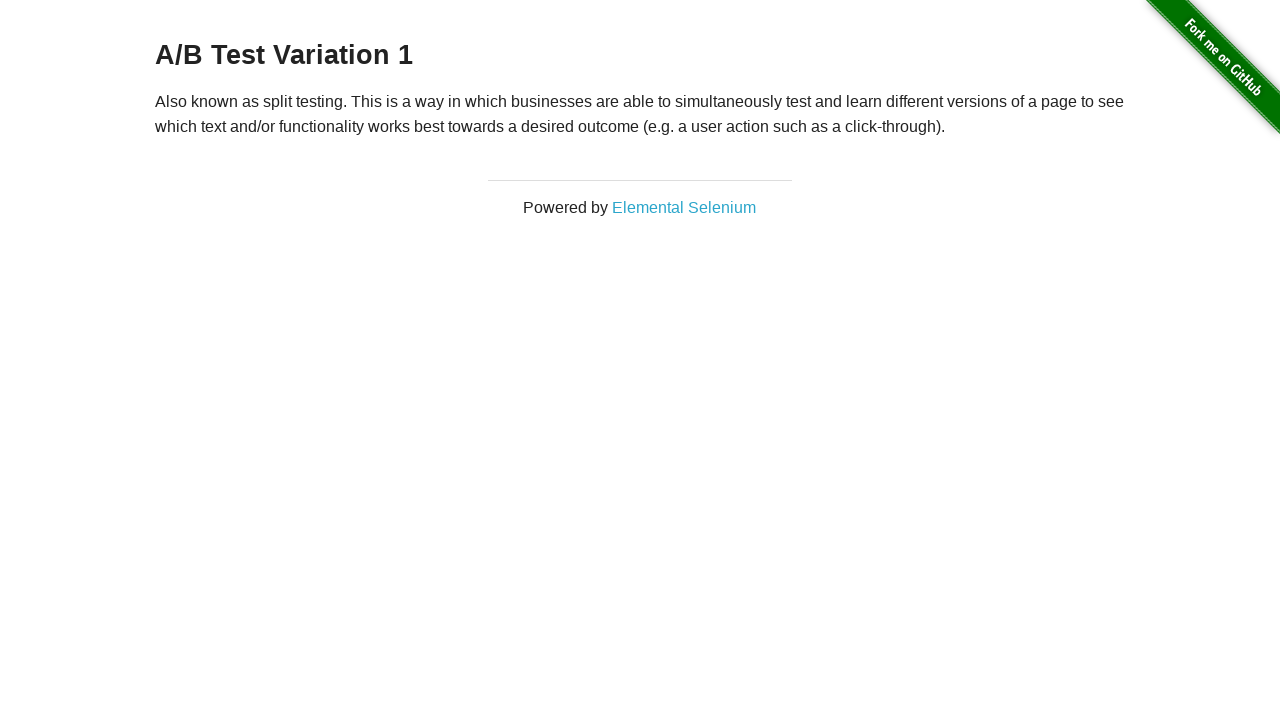

Verified page title contains either 'A/B Test' or 'No A/B Test' variation
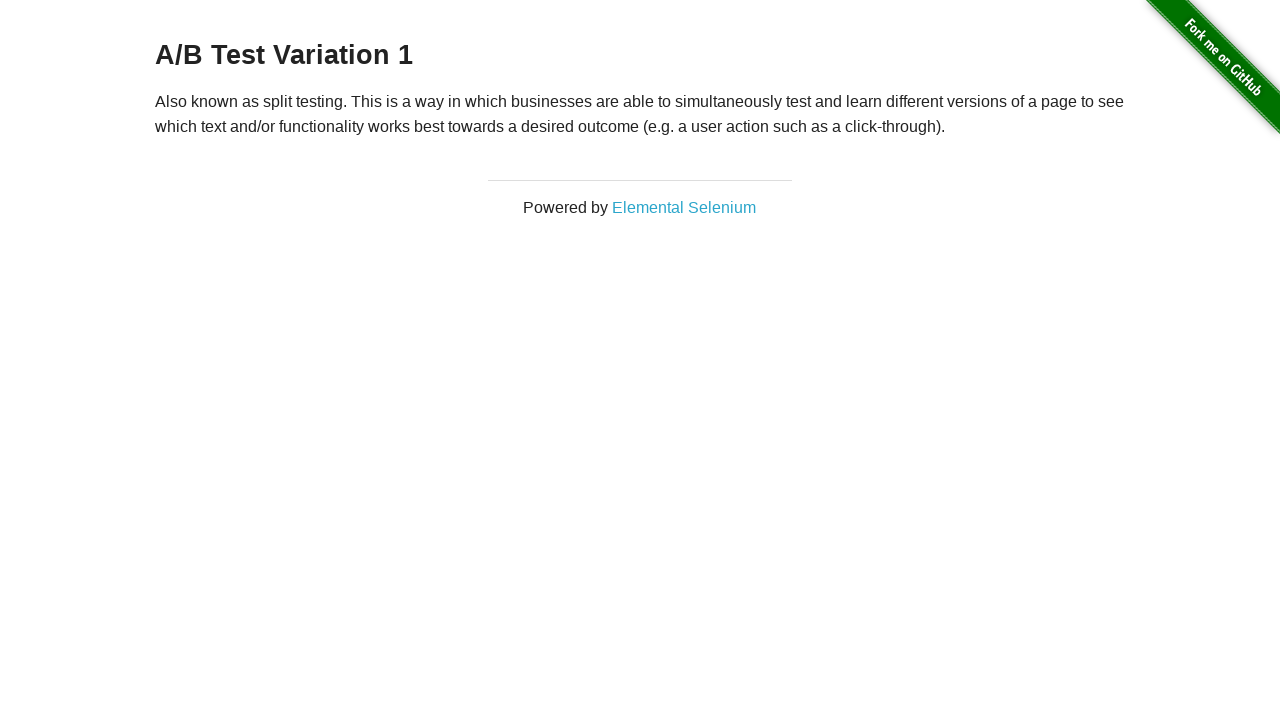

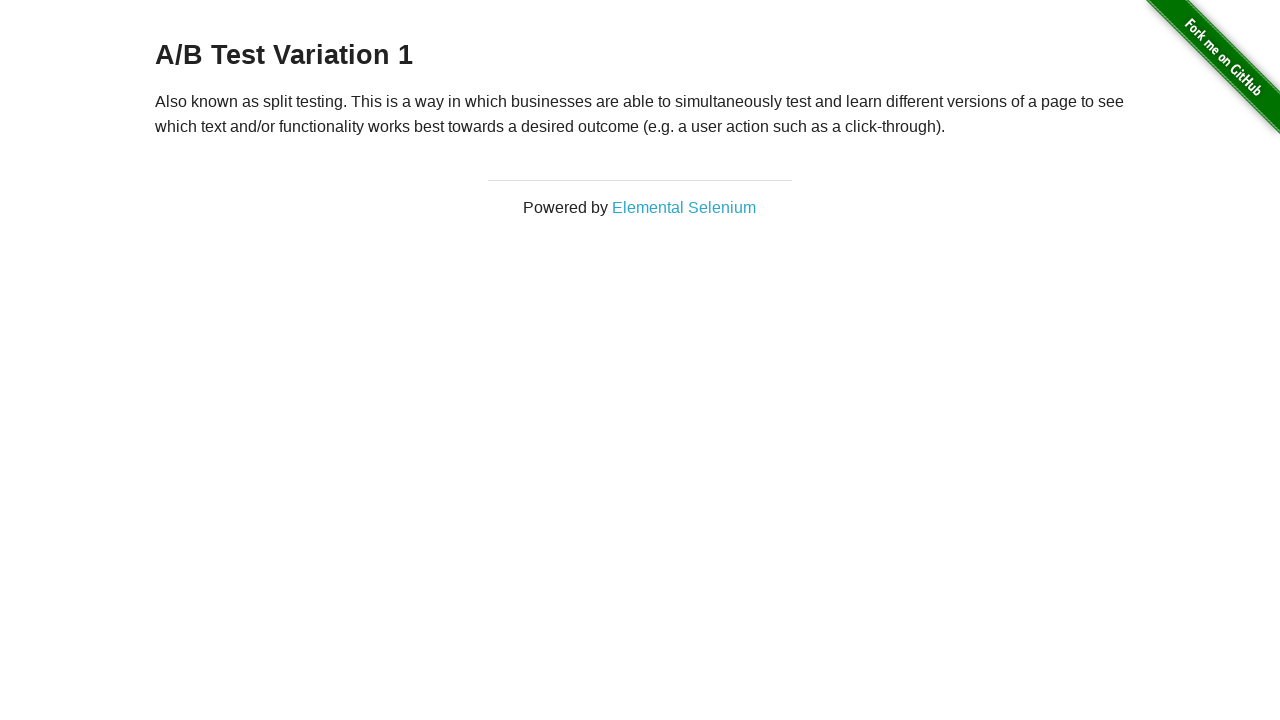